Tests dropdown selection functionality by selecting an option by value and verifying the selected option text

Starting URL: https://the-internet.herokuapp.com/dropdown

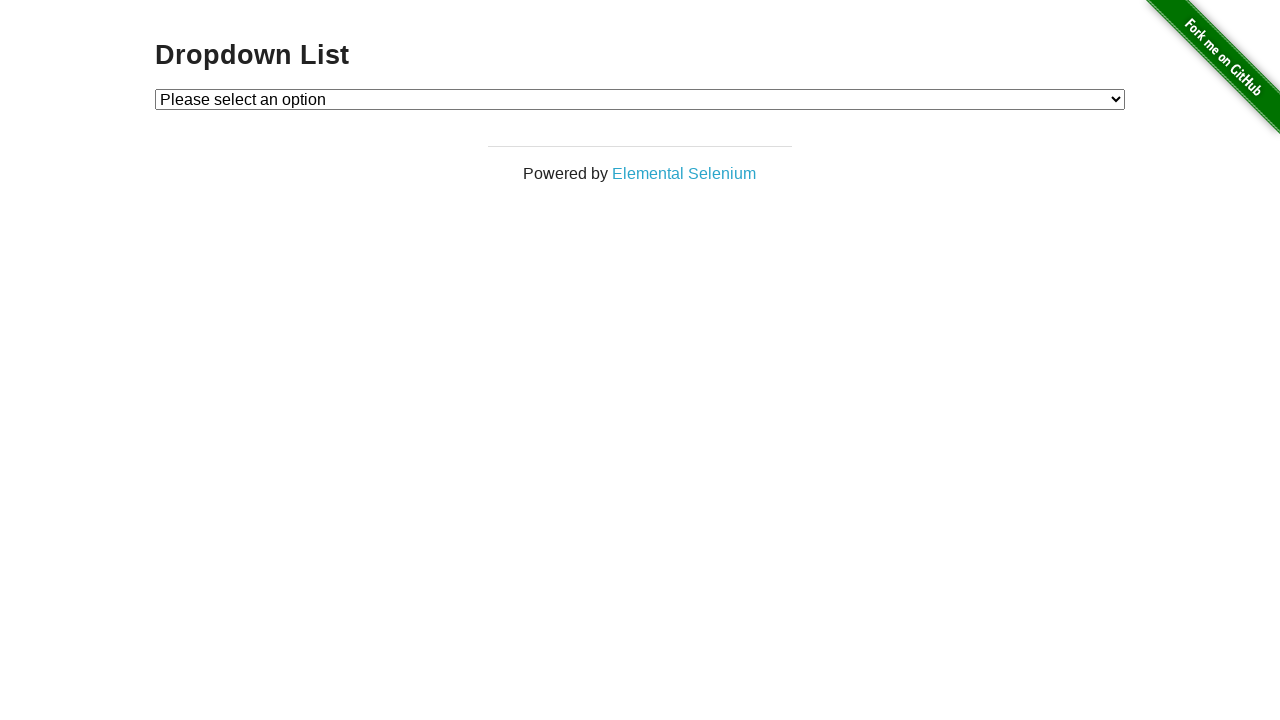

Located dropdown element
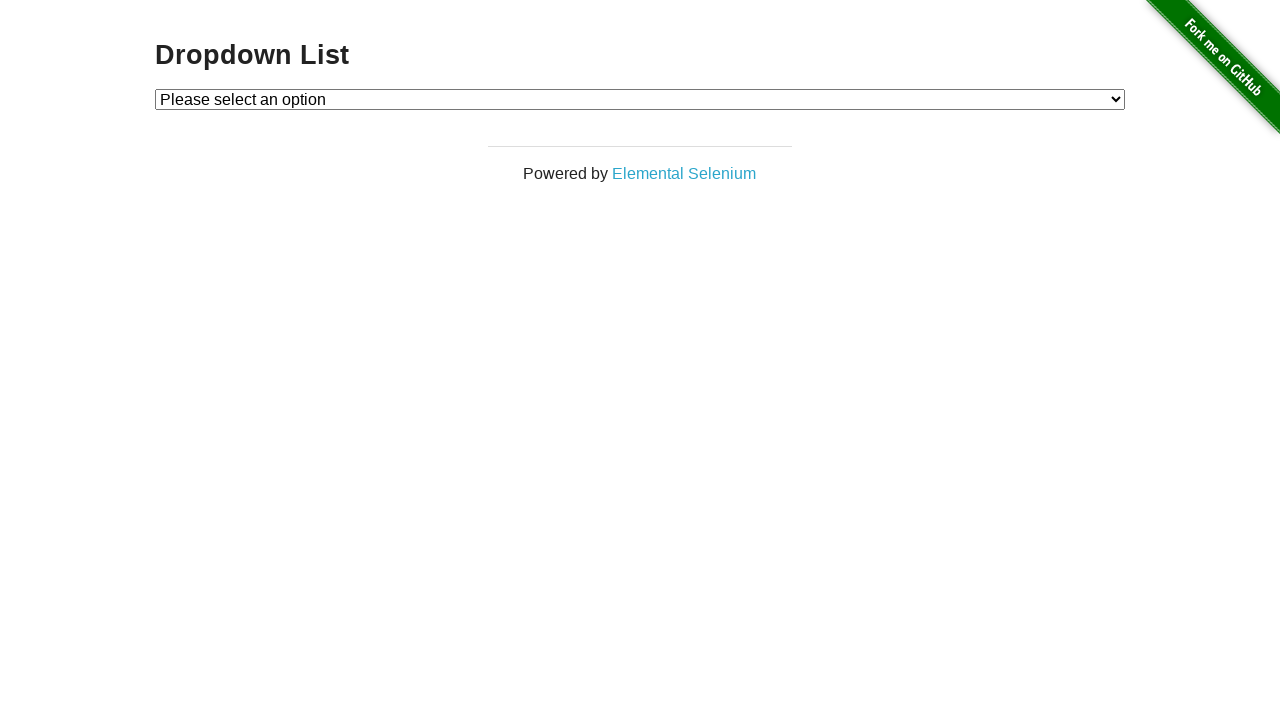

Selected option with value '1' from dropdown on #dropdown
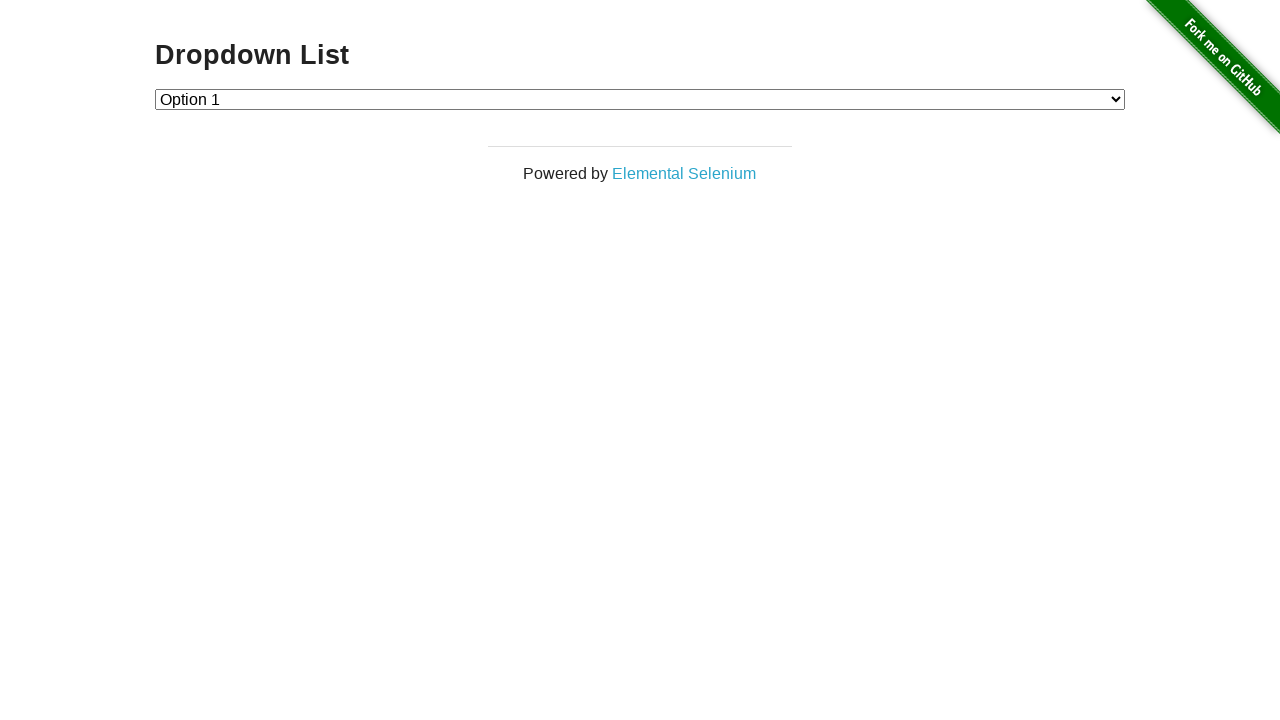

Retrieved text content of selected option
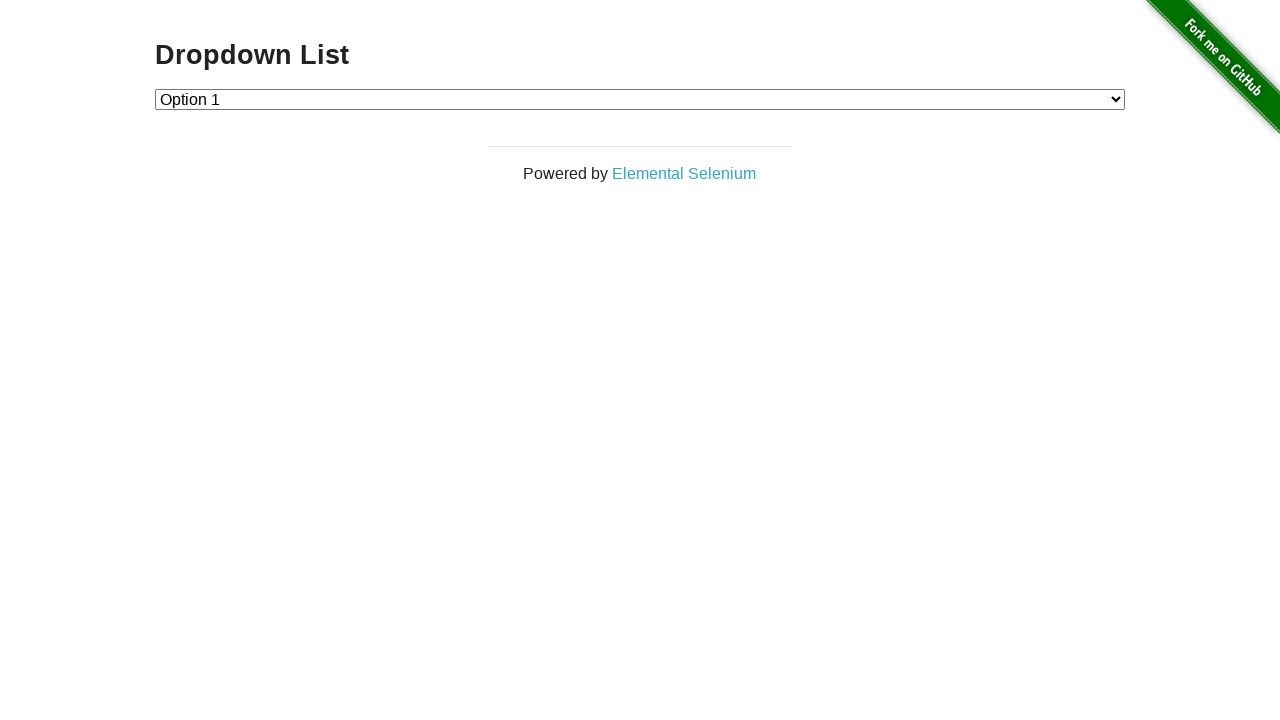

Verified selected option text is 'Option 1'
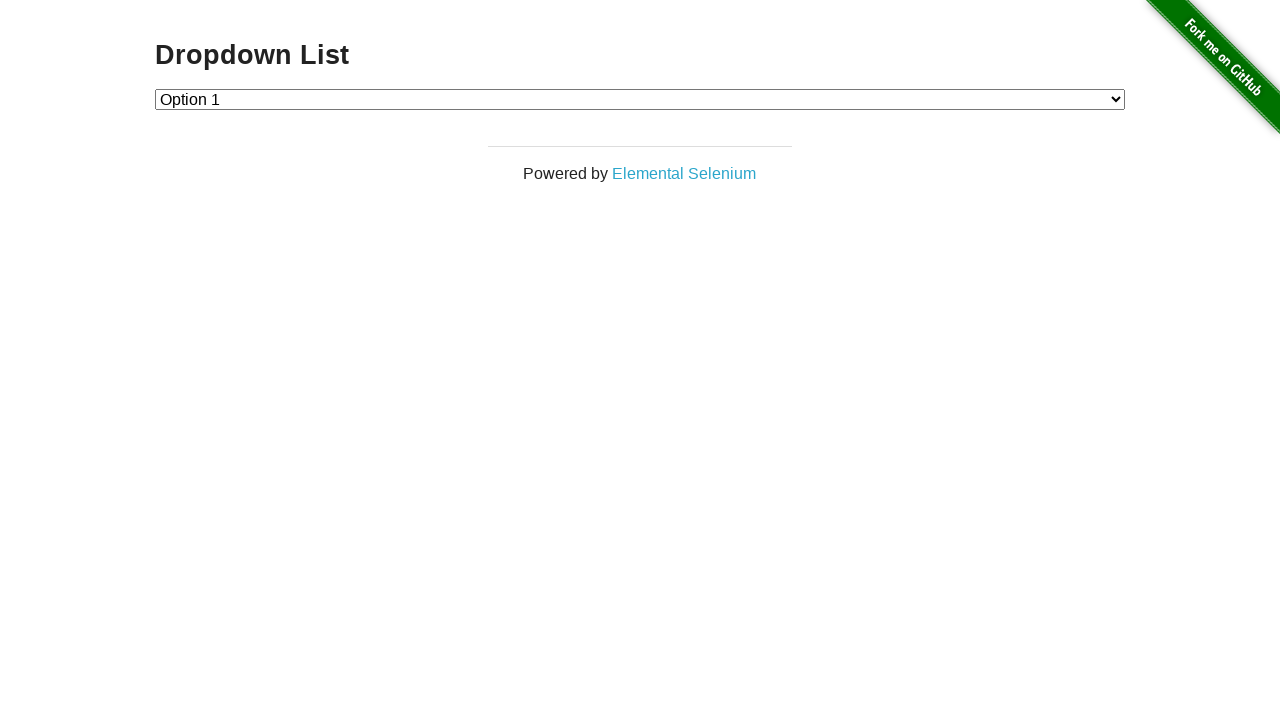

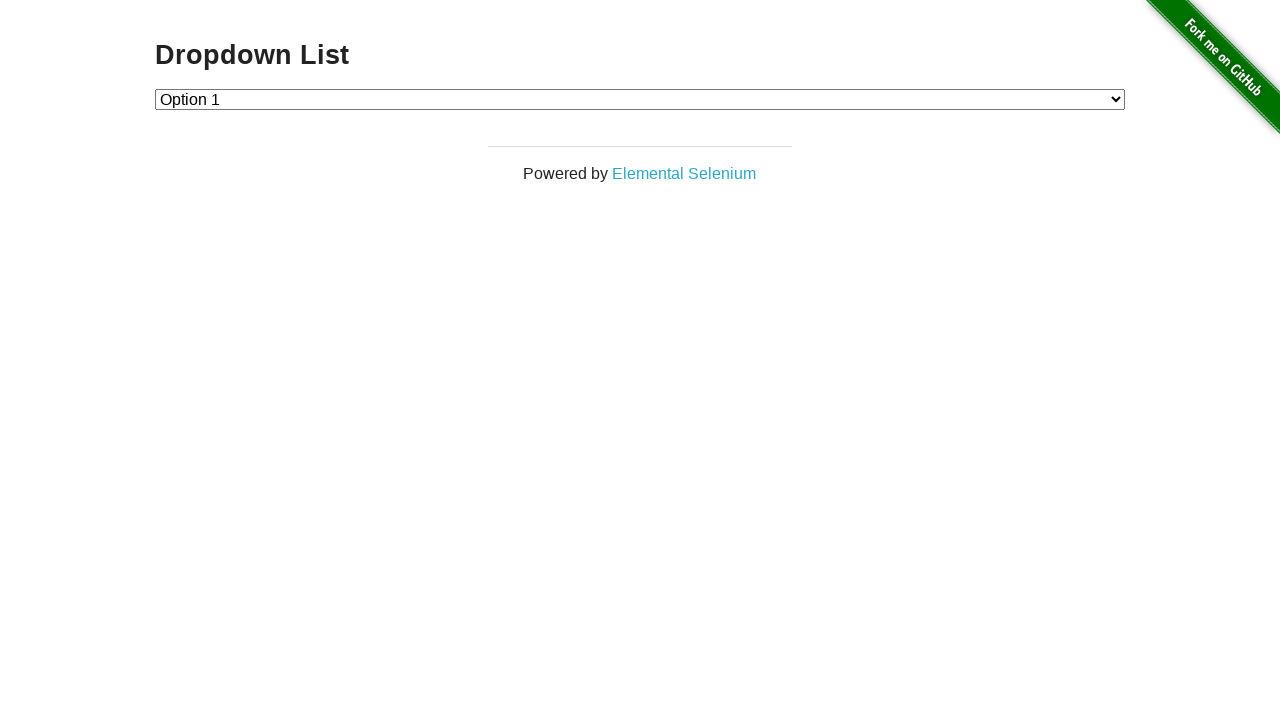